Tests window switching functionality by clicking a link that opens a new tab, switching to it, and clicking a training link in the new window

Starting URL: https://skpatro.github.io/demo/links/

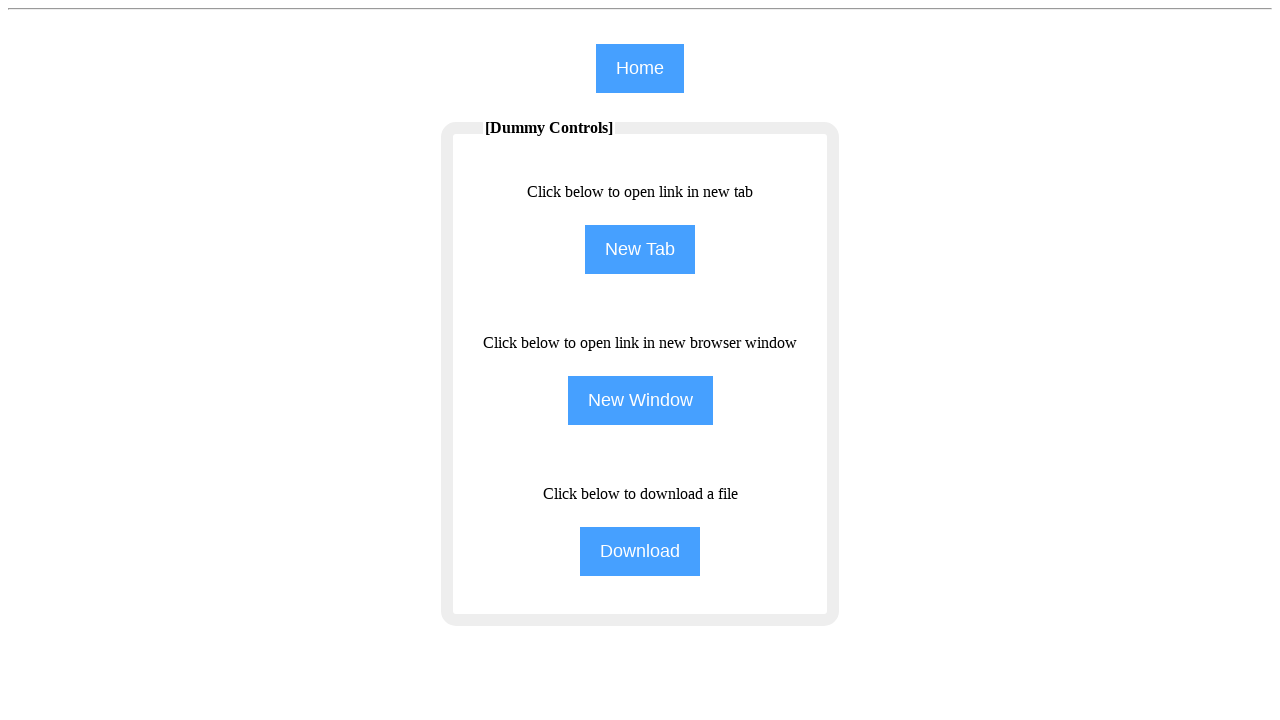

Clicked 'New Tab' button to open a new window at (640, 250) on input[name='NewTab']
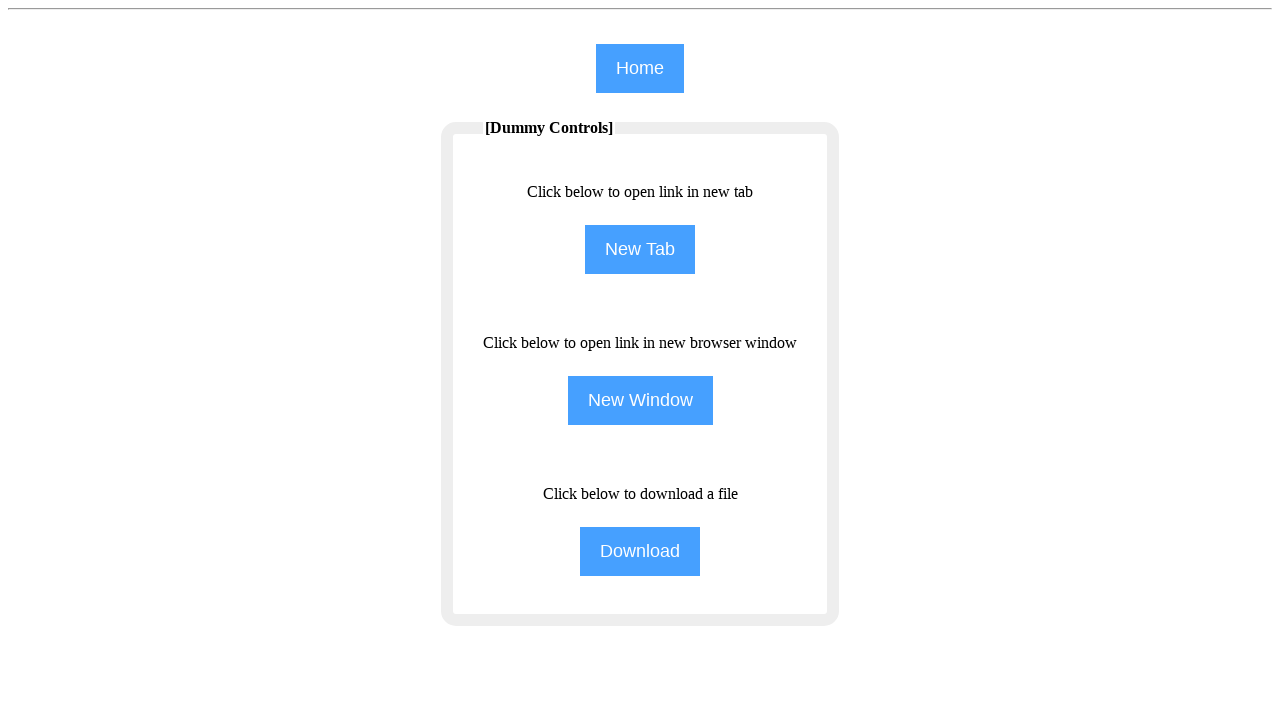

New tab opened and switched to child window
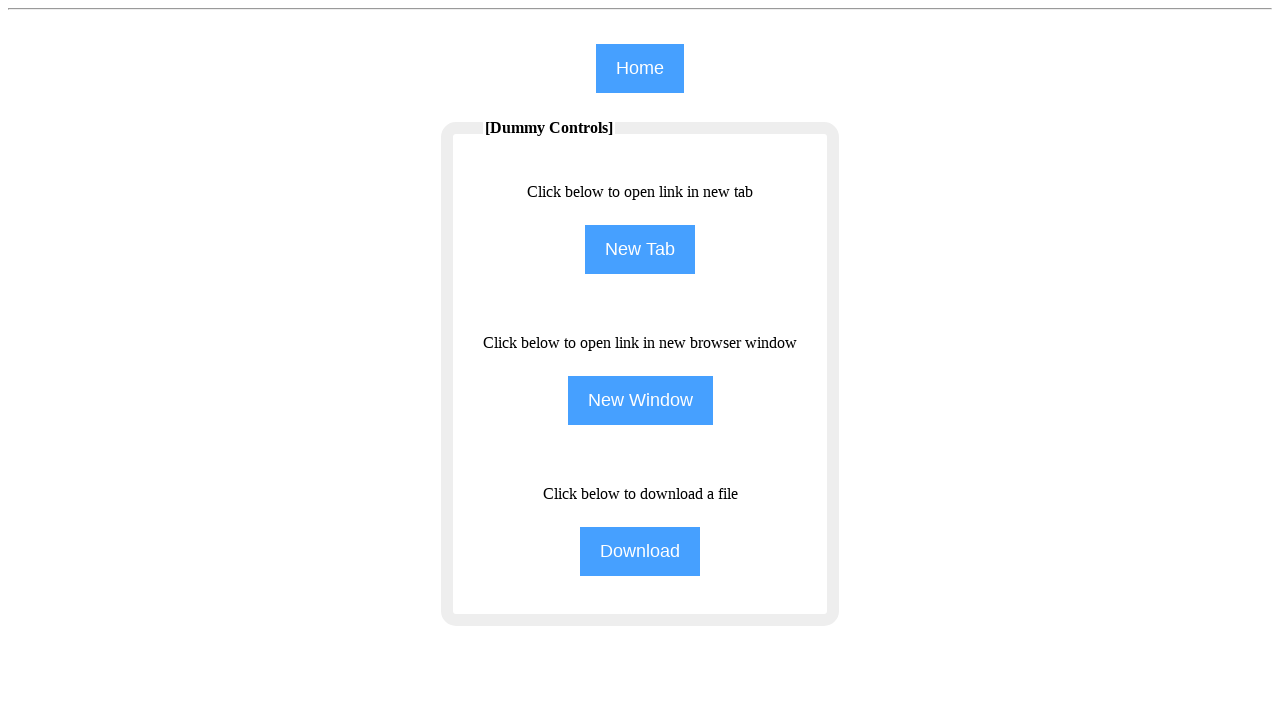

New page finished loading
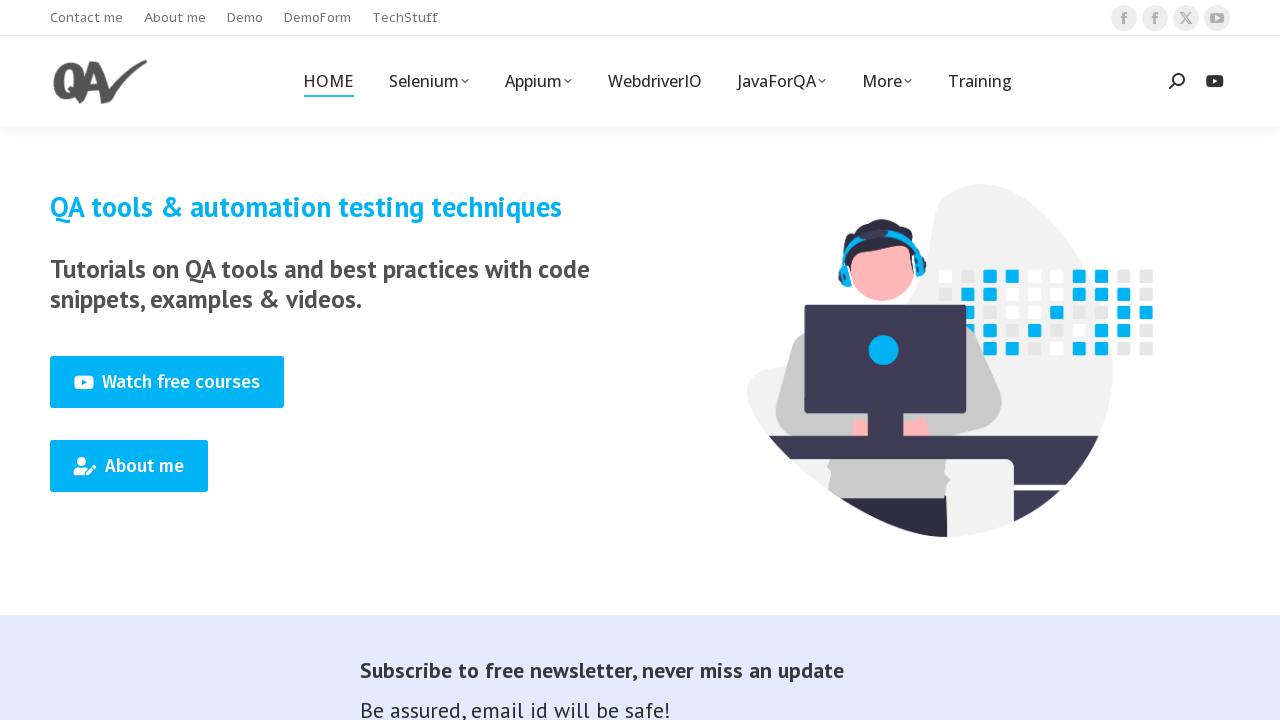

Clicked 'Training' link in the new window at (980, 81) on (//span[text()='Training'])[1]
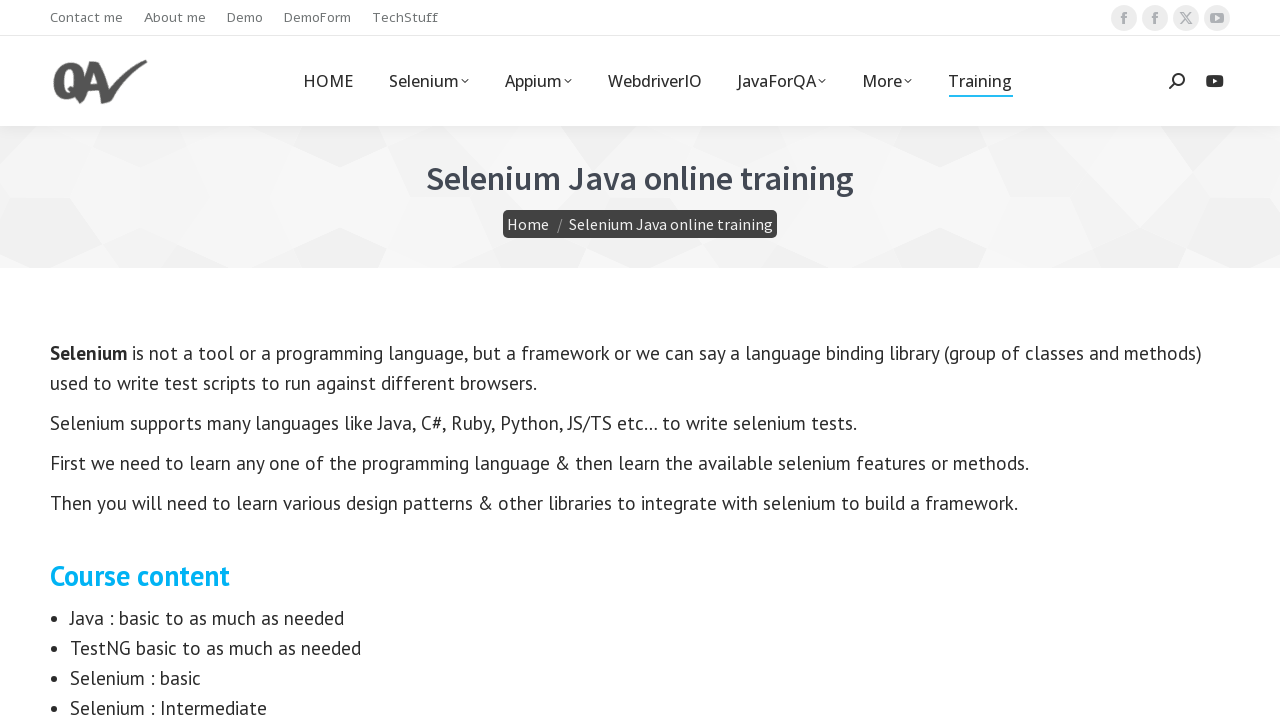

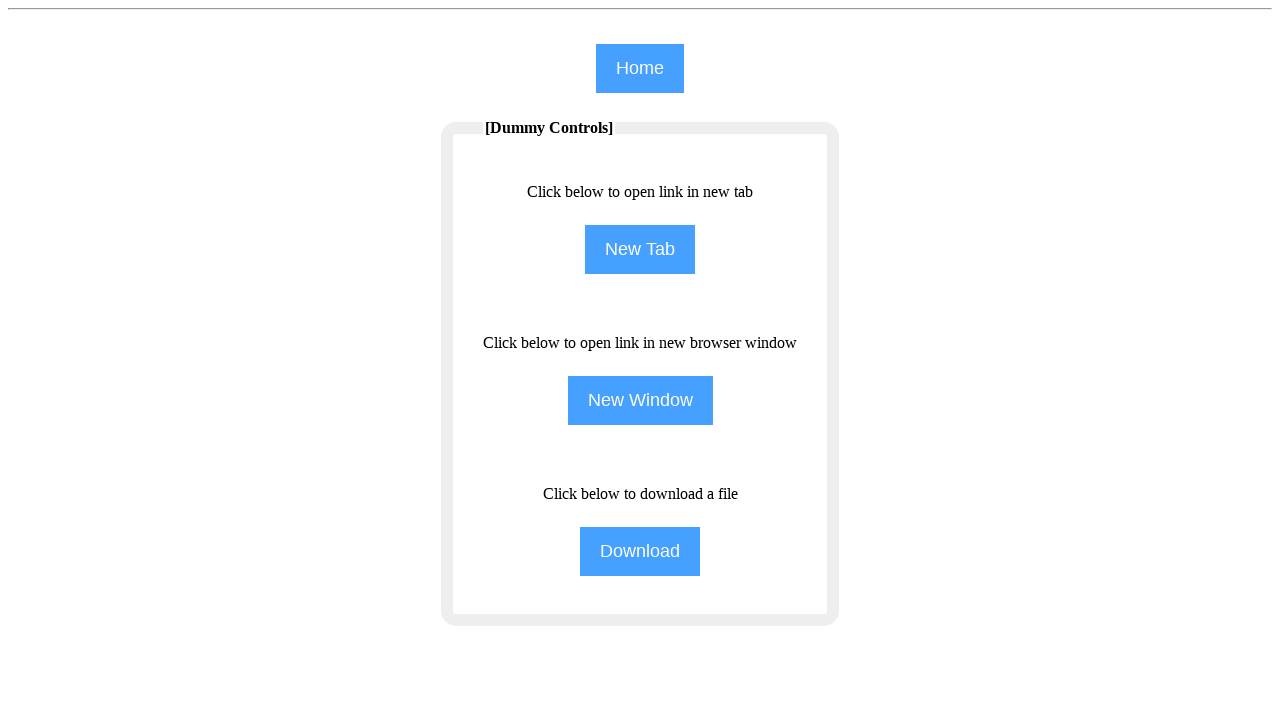